Tests the product dropdown menu by clicking on the Products button and verifying the dropdown opens

Starting URL: https://vivo-front-4a6f.vercel.app/

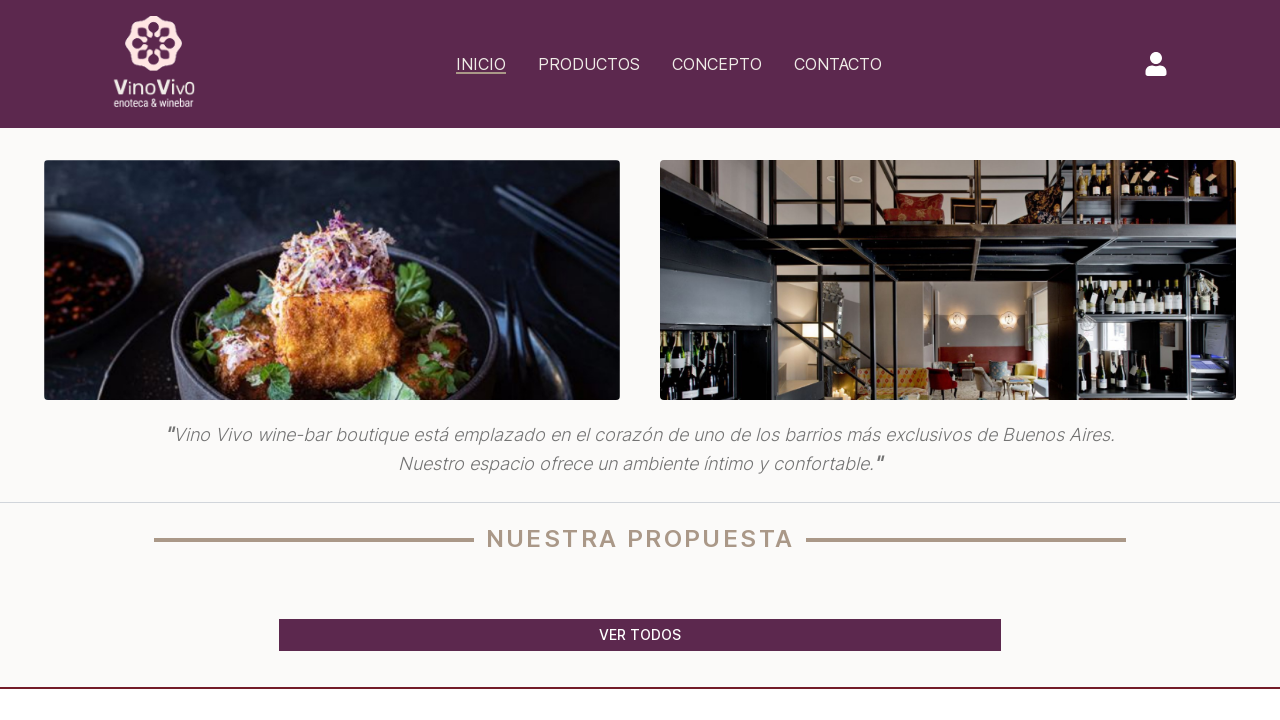

Clicked Products button in navbar at (589, 64) on xpath=//button[@id='hs-dropdown-hover-event']
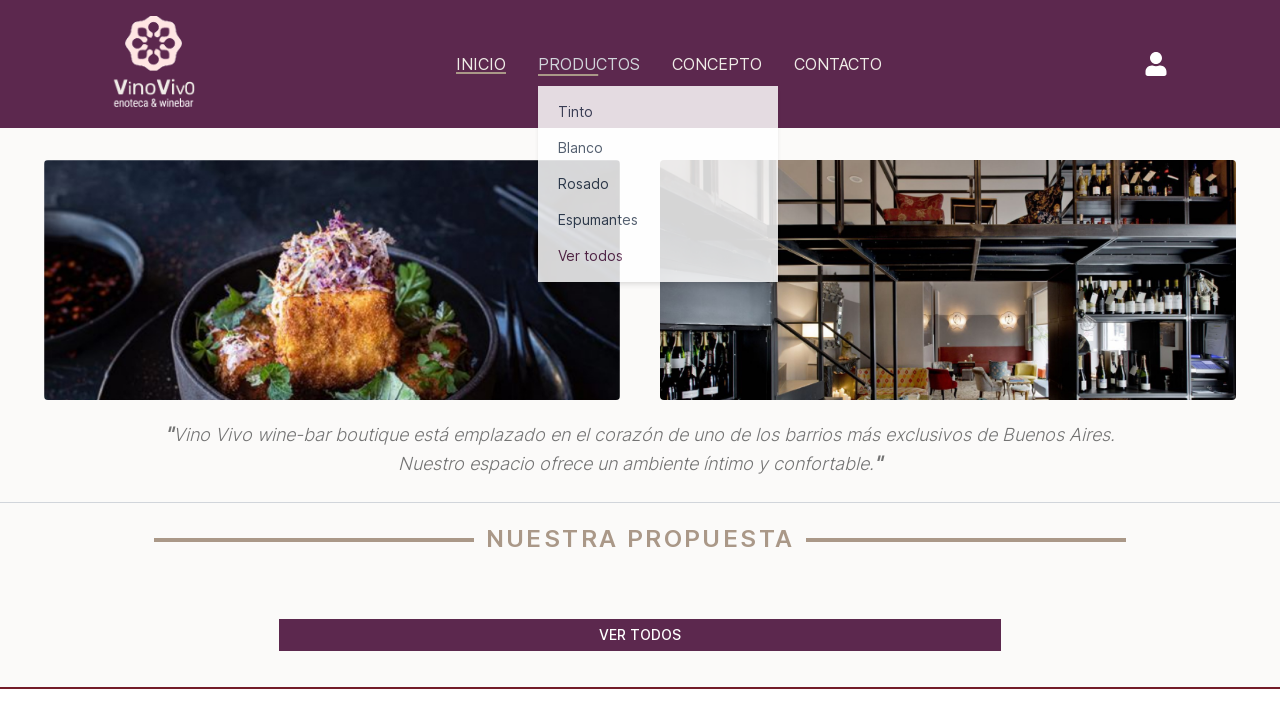

Waited 2 seconds for dropdown to open
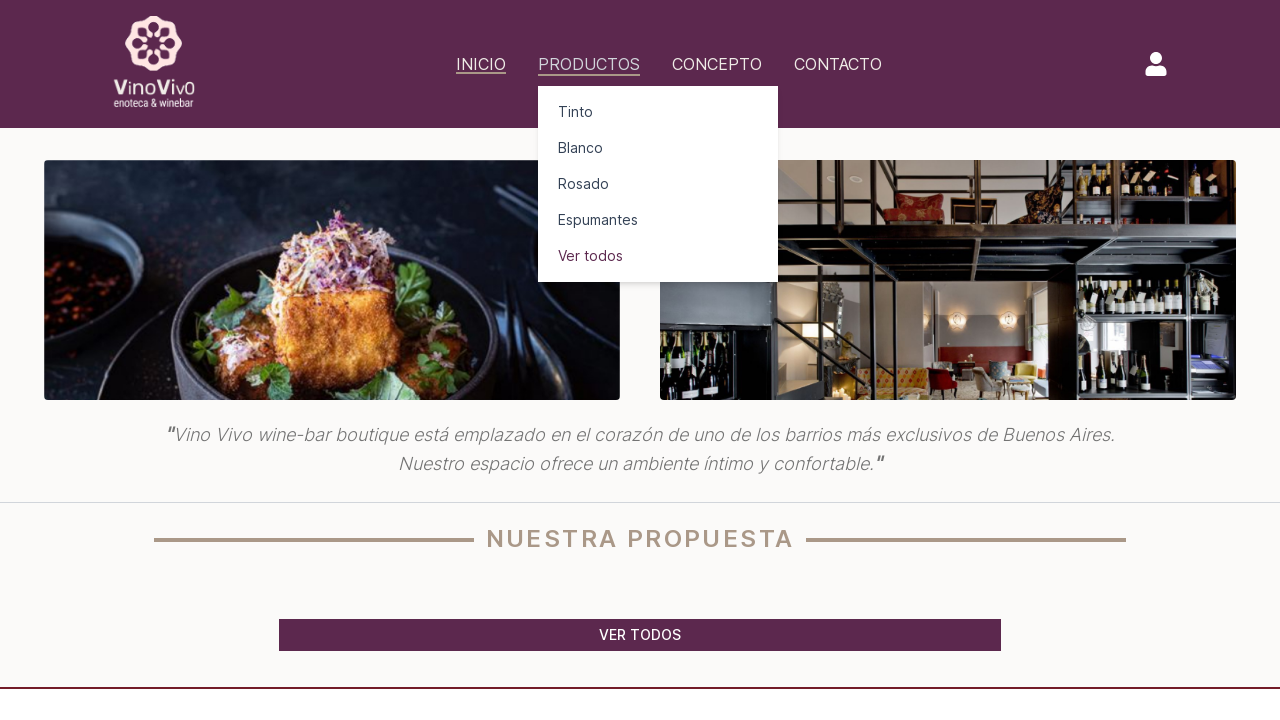

Verified dropdown items are present (count > 0)
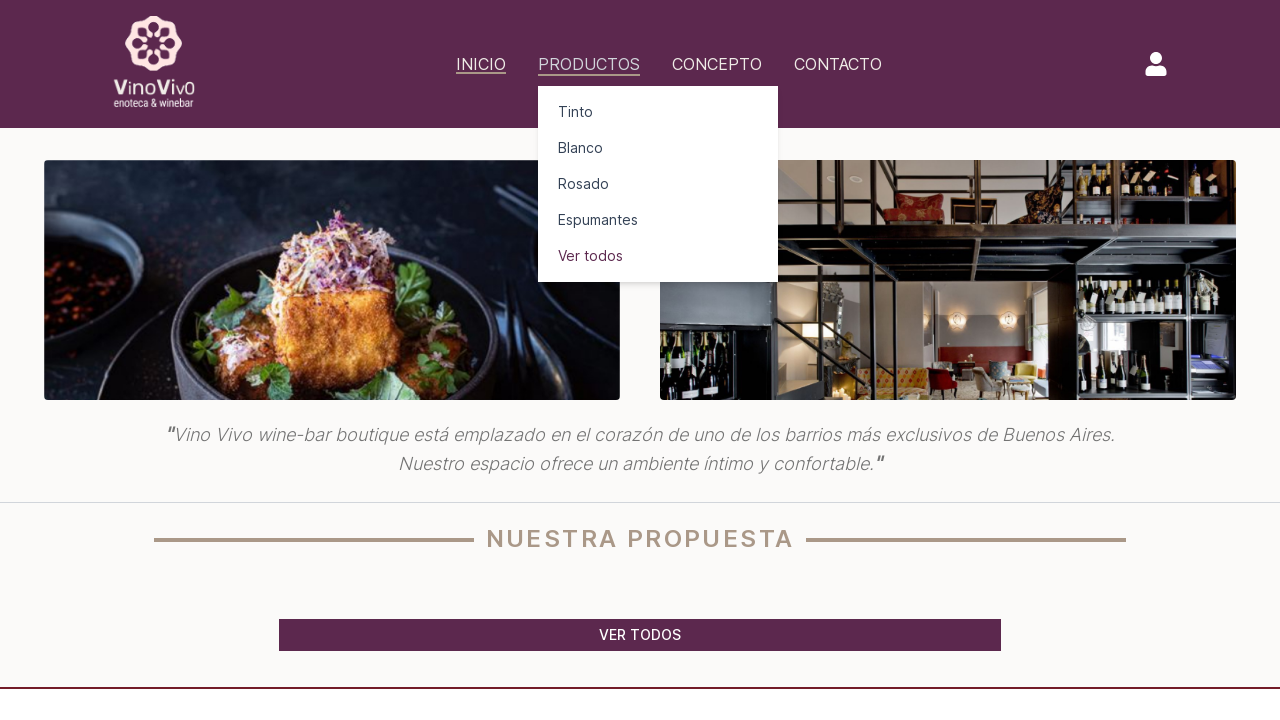

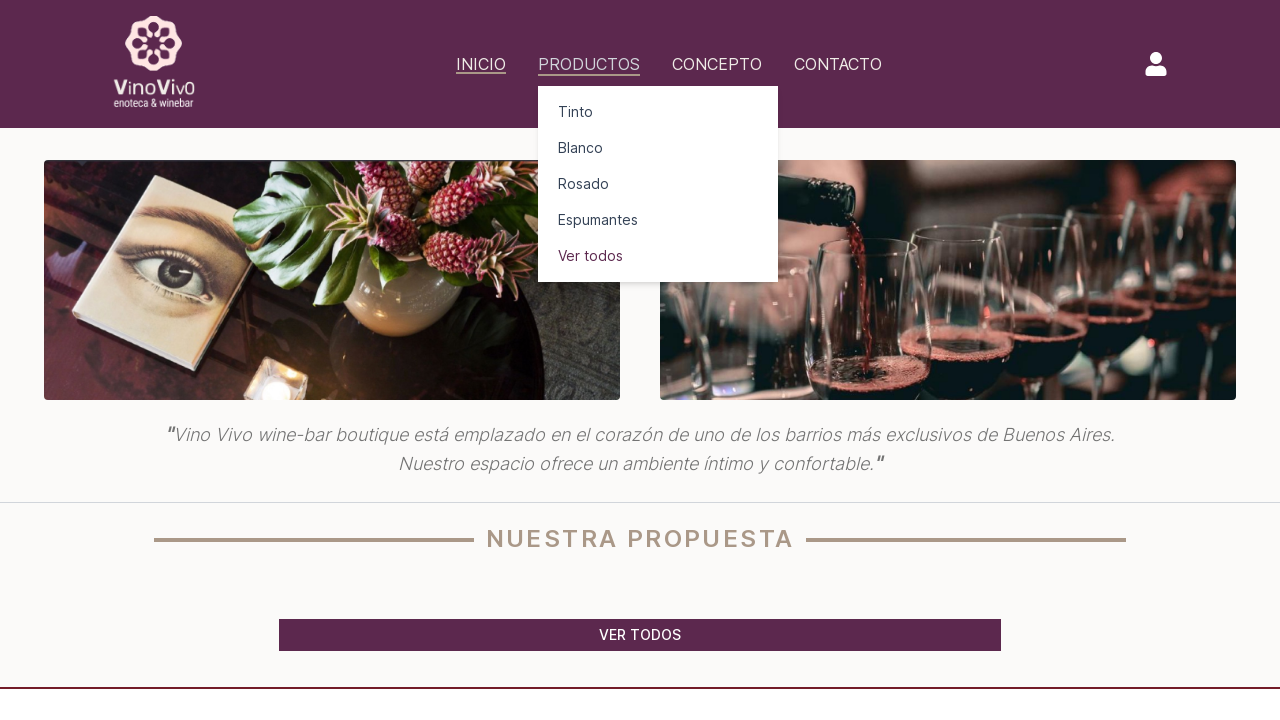